Tests finding a link by its computed text value, clicking it, then filling out a form with personal information (first name, last name, city, country) and submitting it.

Starting URL: http://suninjuly.github.io/find_link_text

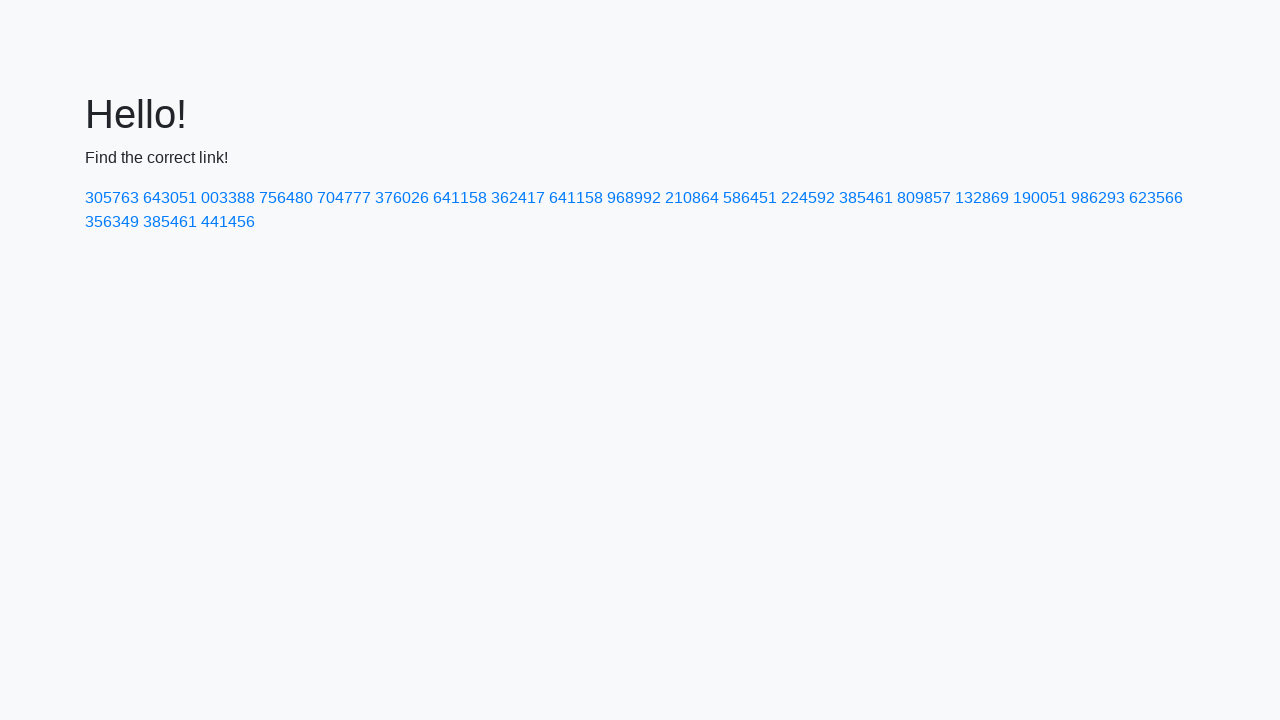

Clicked link with computed text value '224592' at (808, 198) on text=224592
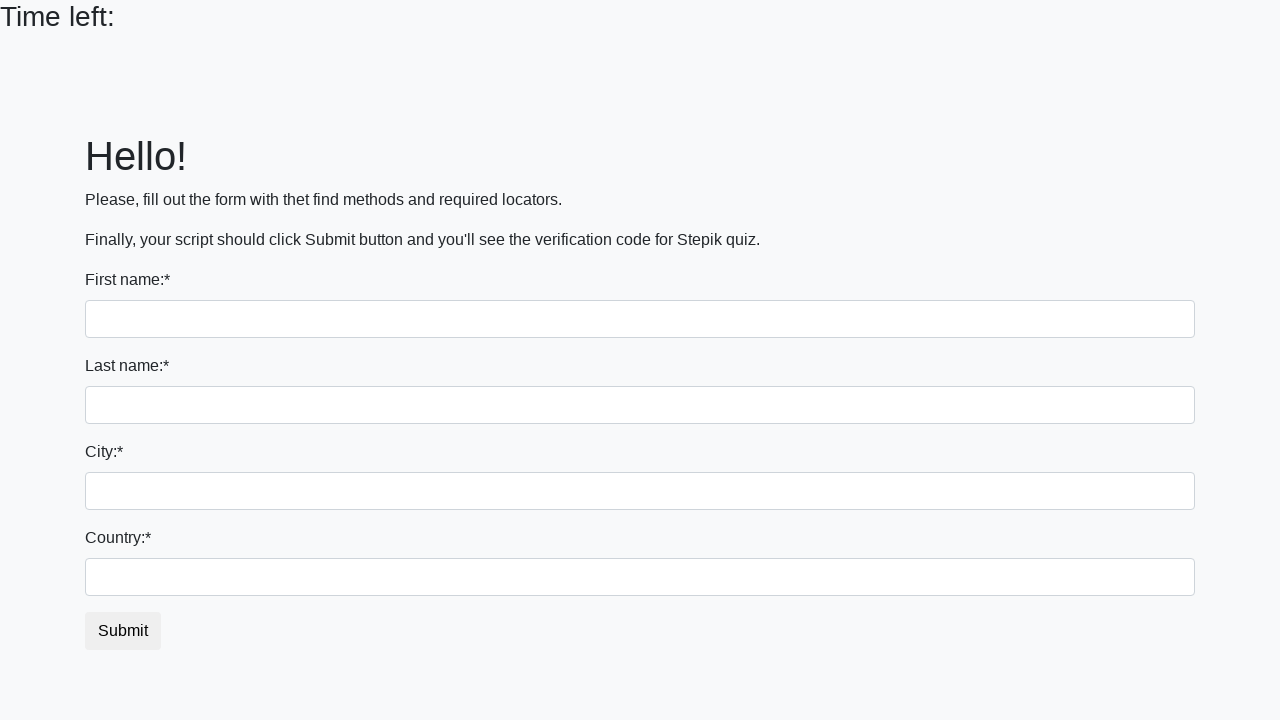

Form page loaded with input fields visible
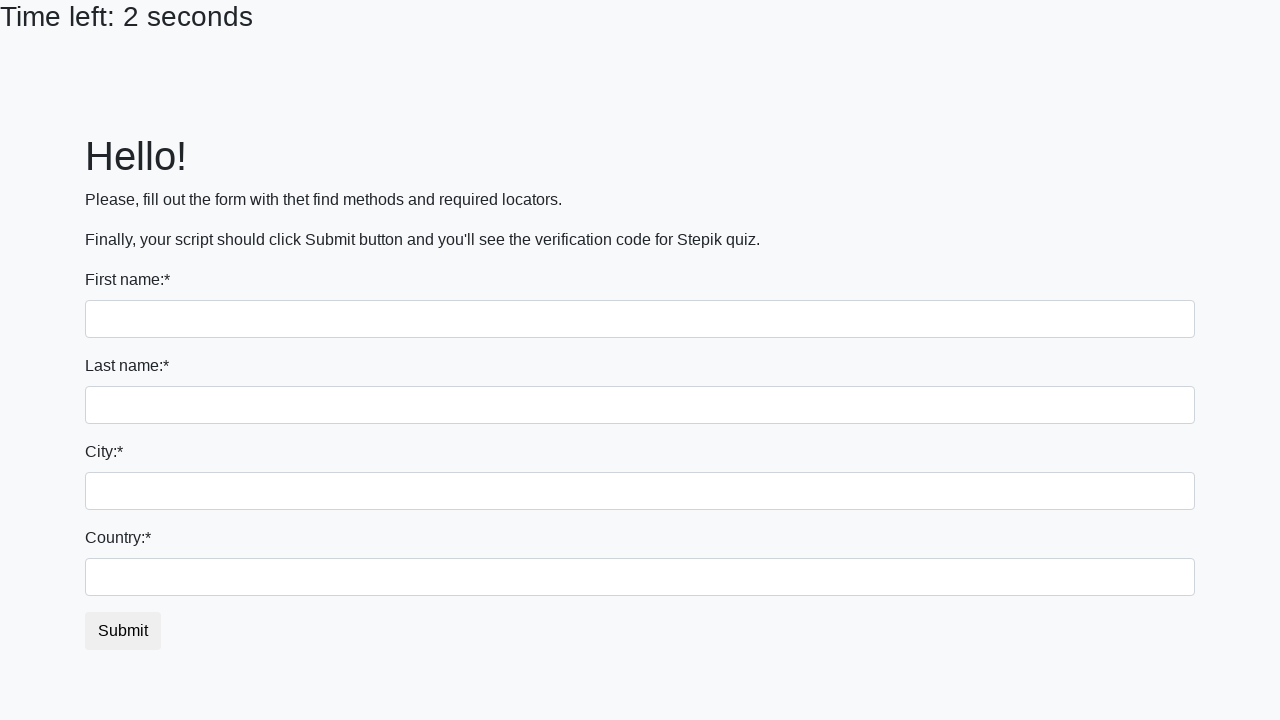

Filled first name field with 'Ivan' on input >> nth=0
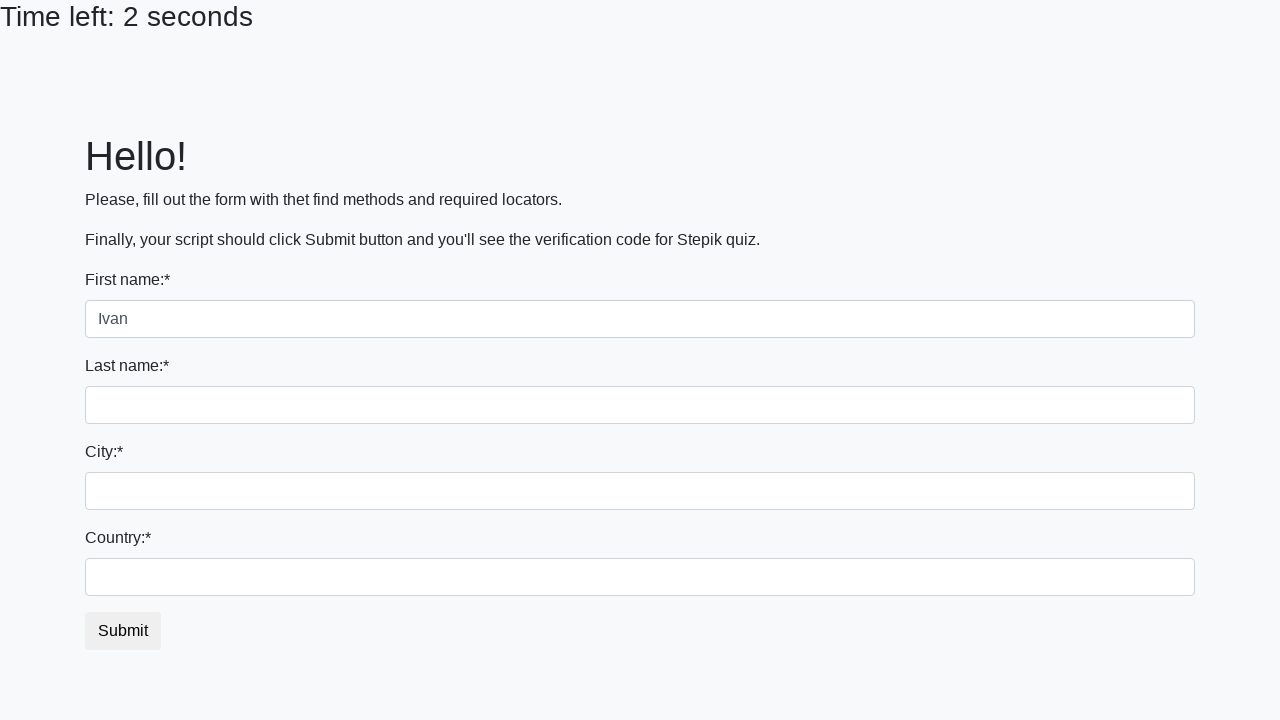

Filled last name field with 'Petrov' on input[name='last_name']
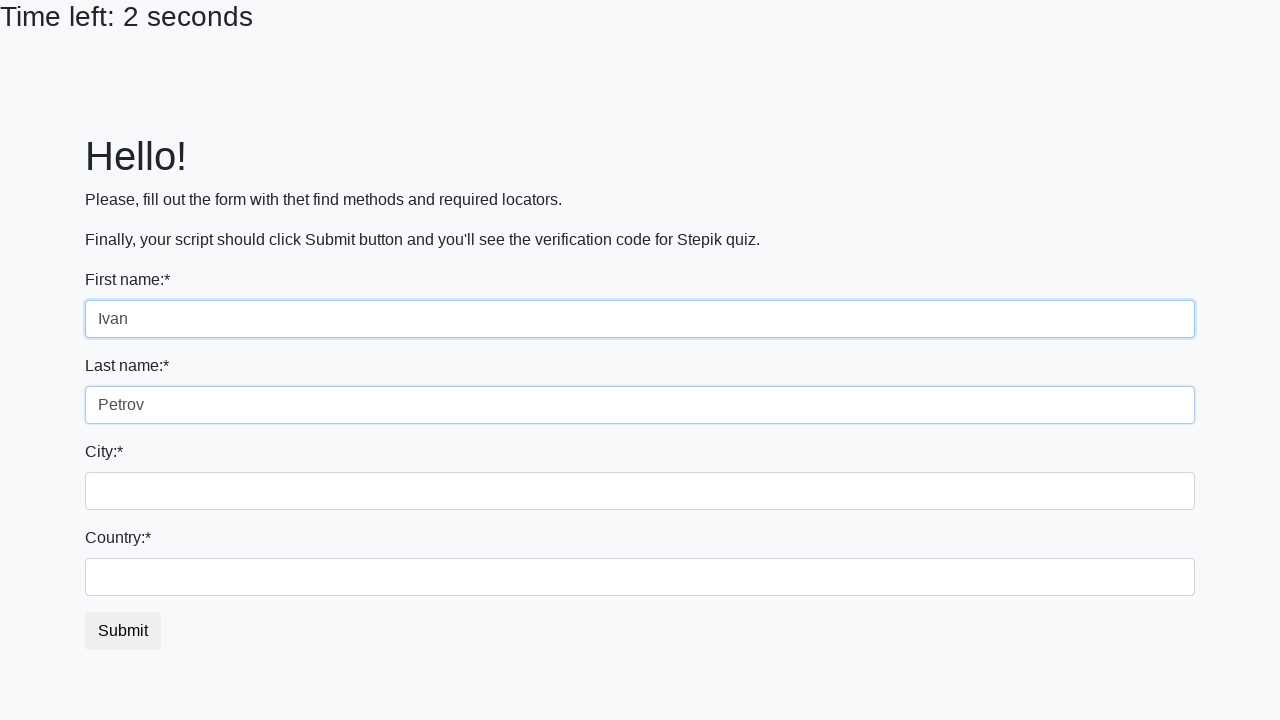

Filled city field with 'Smolensk' on .city
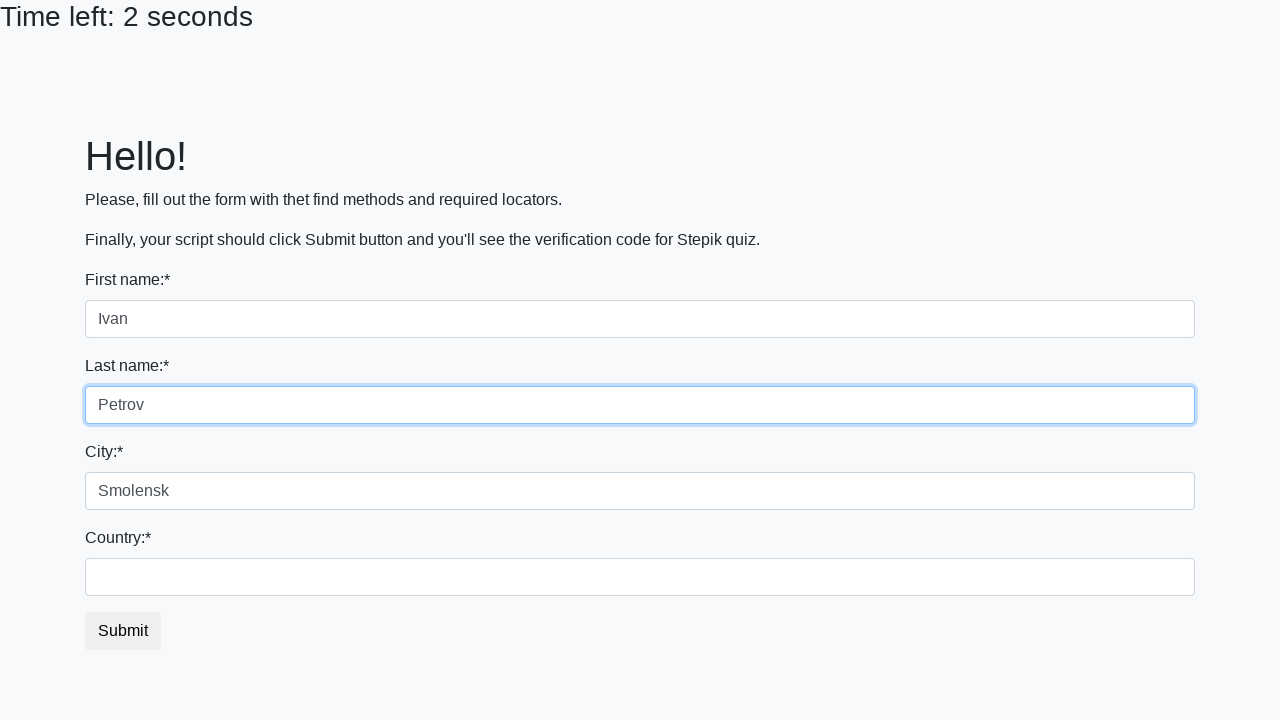

Filled country field with 'Russia' on #country
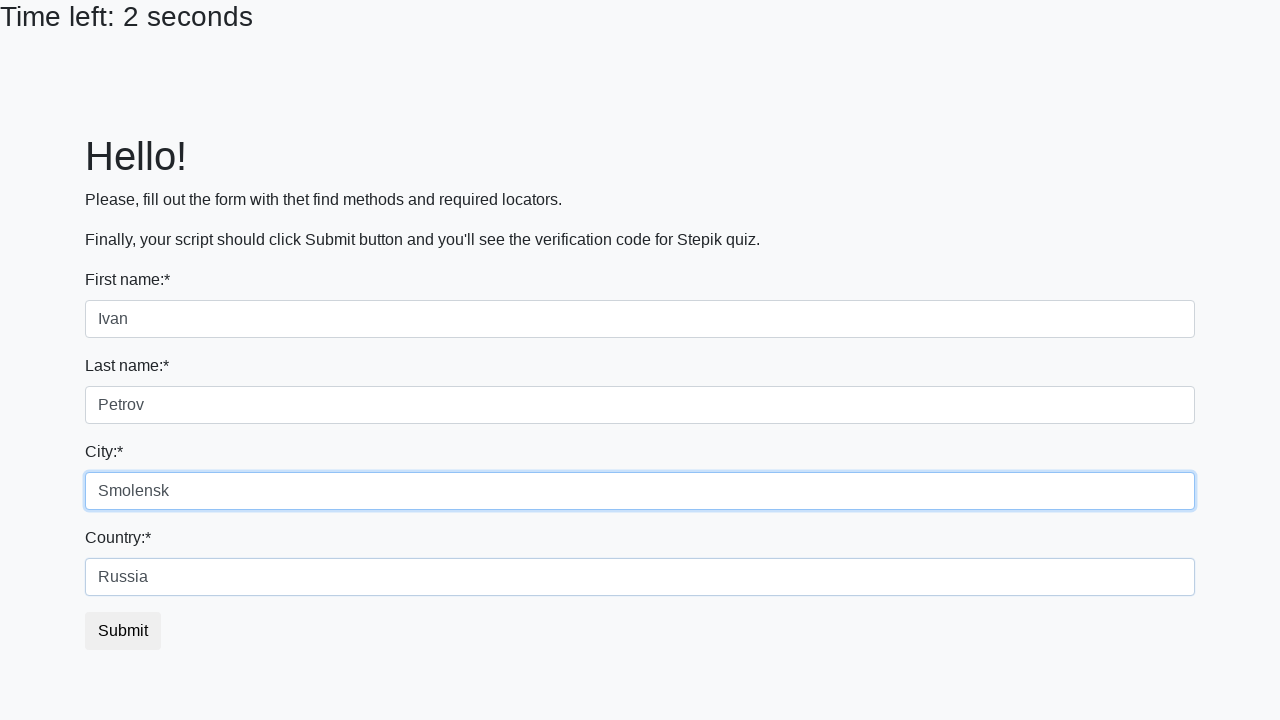

Clicked submit button to submit the form at (123, 631) on button.btn
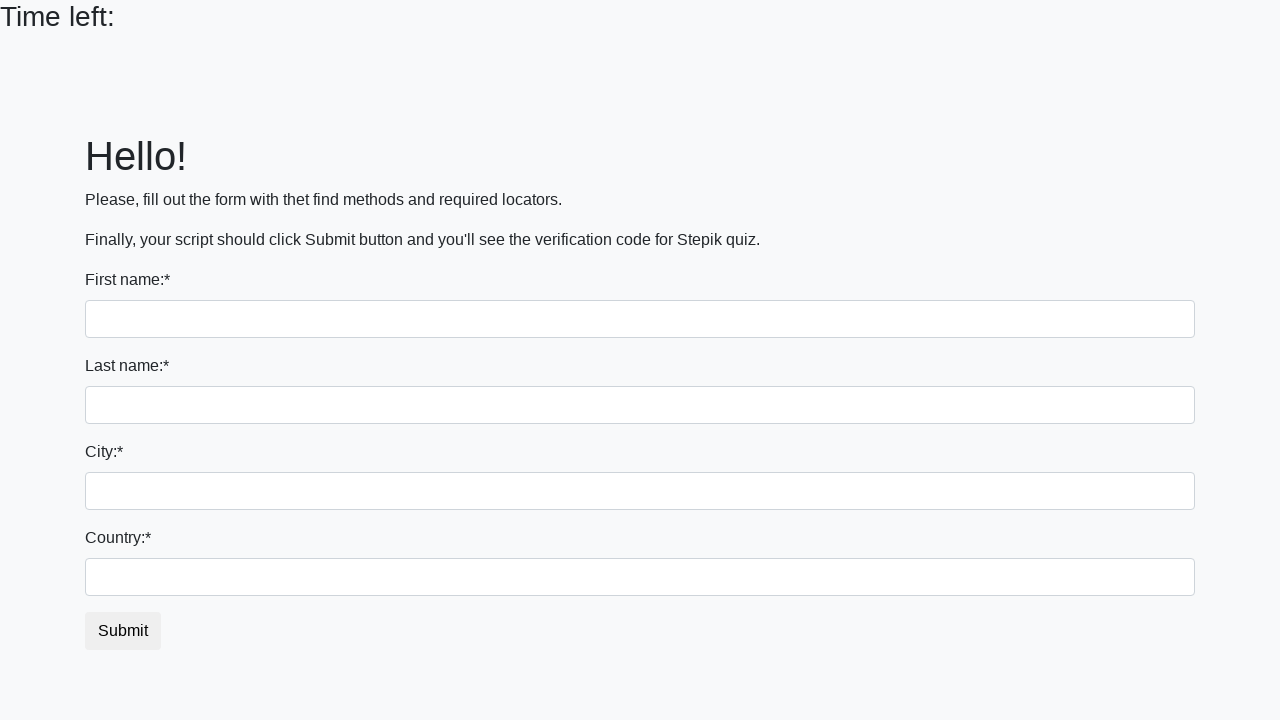

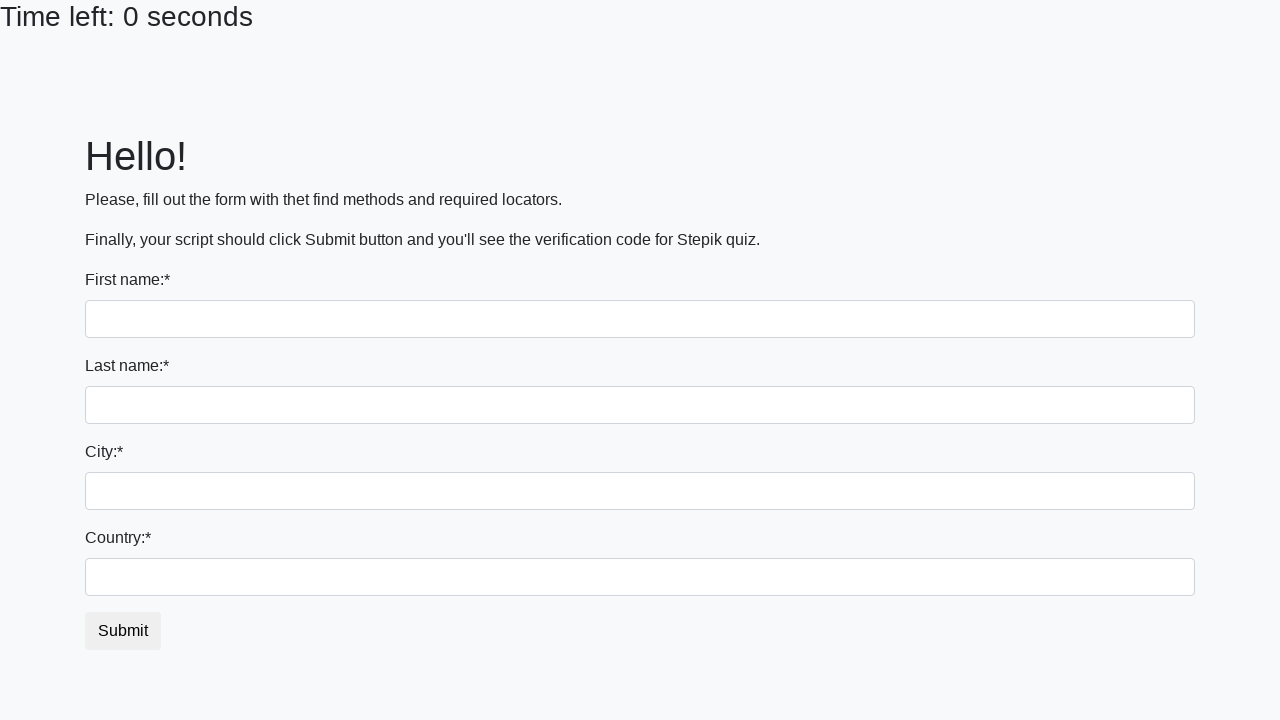